Tests JavaScript prompt dialog handling by clicking a button to trigger a JS prompt, entering text into the prompt, and accepting it

Starting URL: https://the-internet.herokuapp.com/javascript_alerts

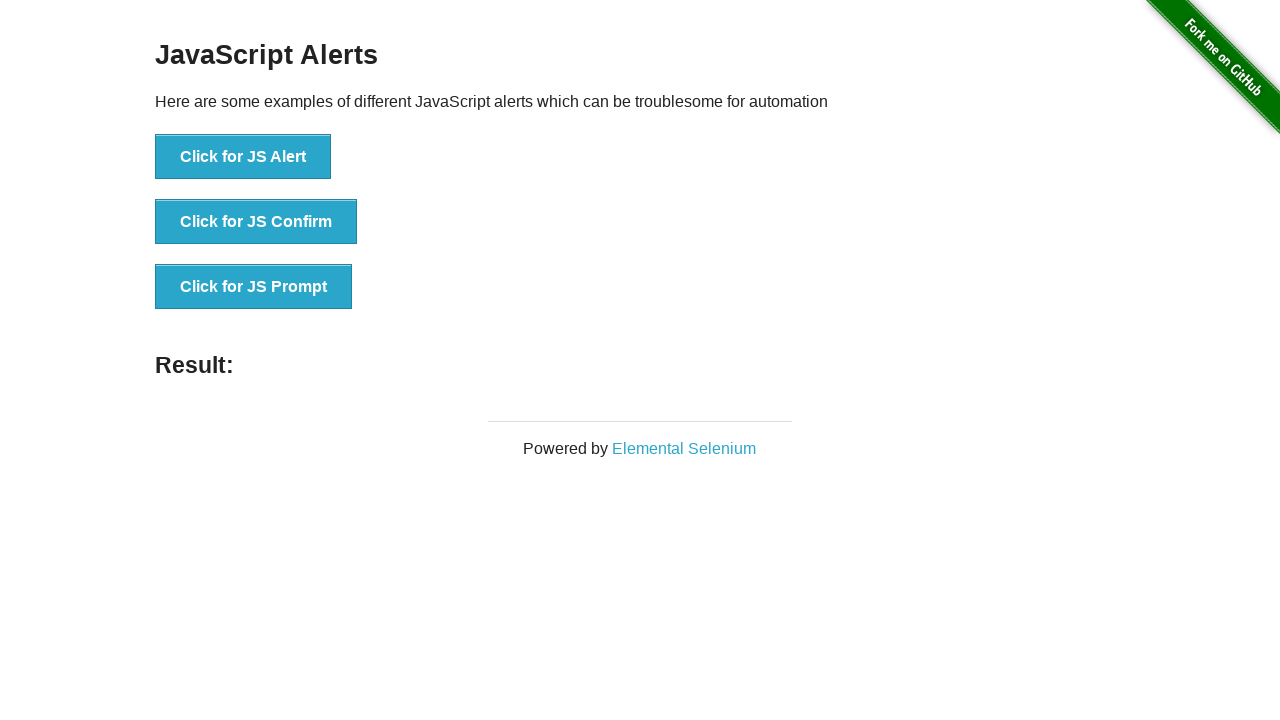

Clicked the 'Click for JS Prompt' button to trigger JavaScript prompt dialog at (254, 287) on xpath=//button[contains(text(),'Click for JS Prompt')]
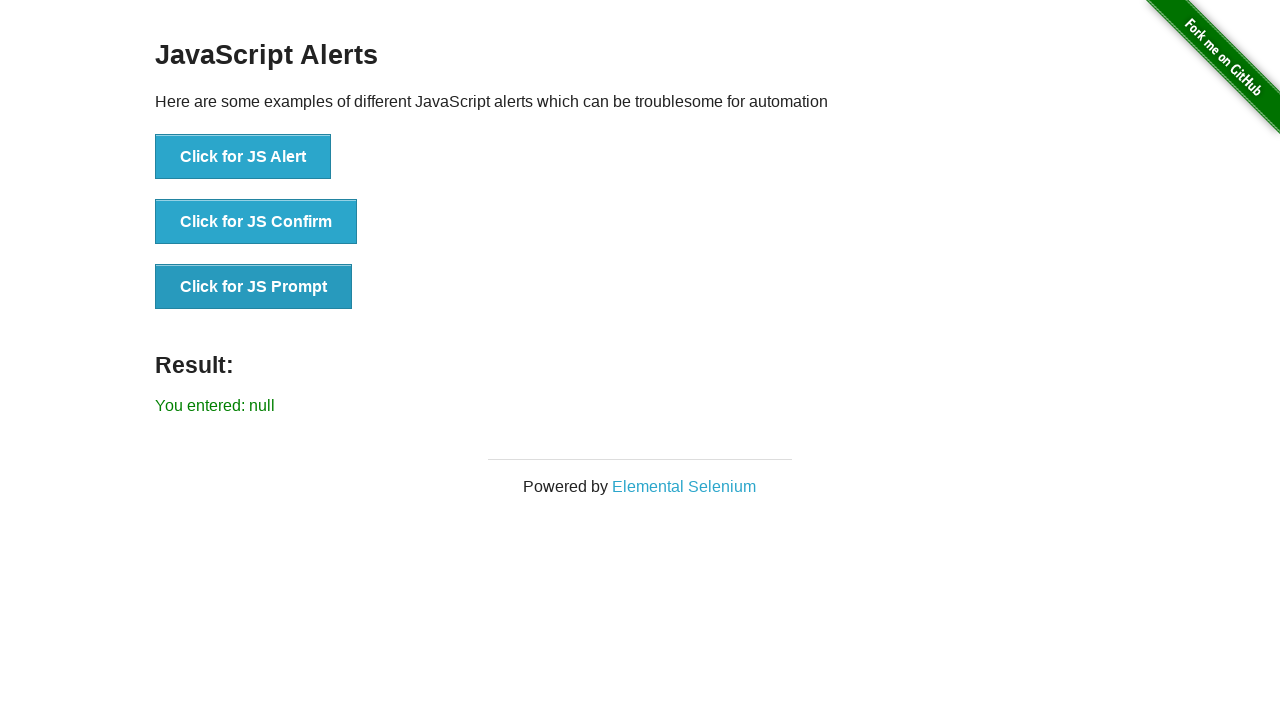

Set up dialog handler to accept prompts with text 'Welcome'
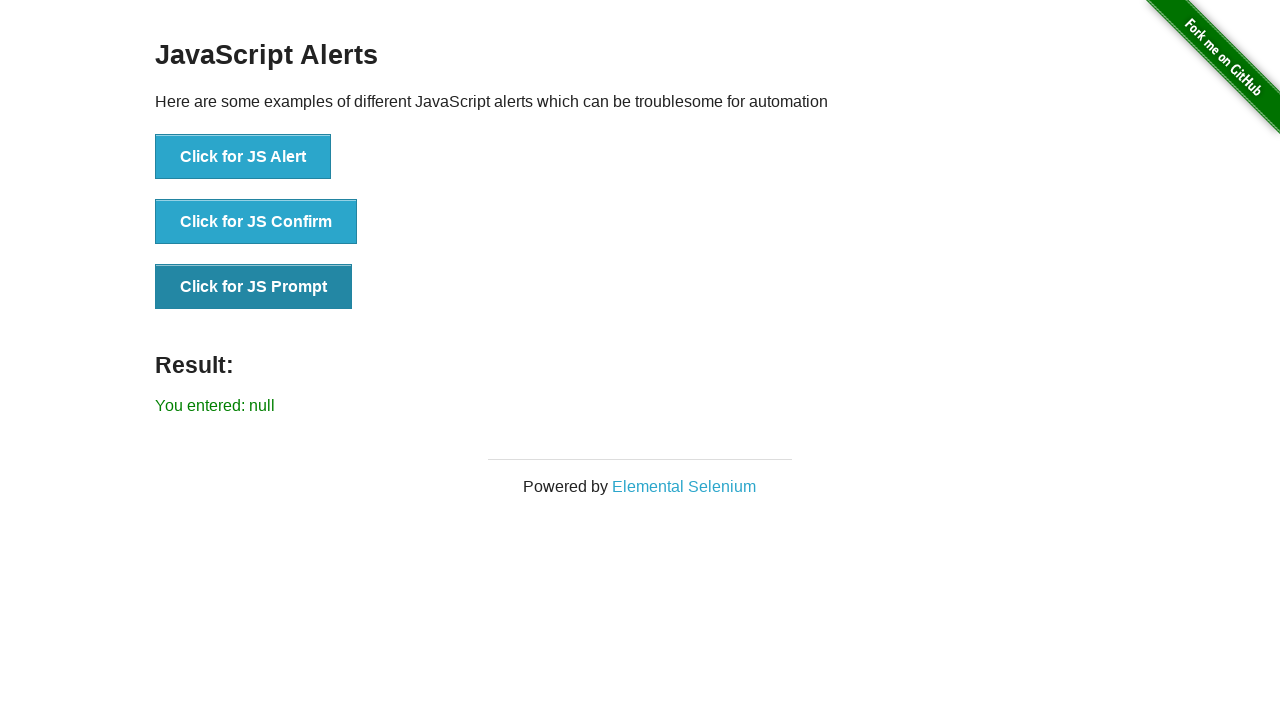

Clicked the 'Click for JS Prompt' button again to trigger prompt with handler attached at (254, 287) on xpath=//button[contains(text(),'Click for JS Prompt')]
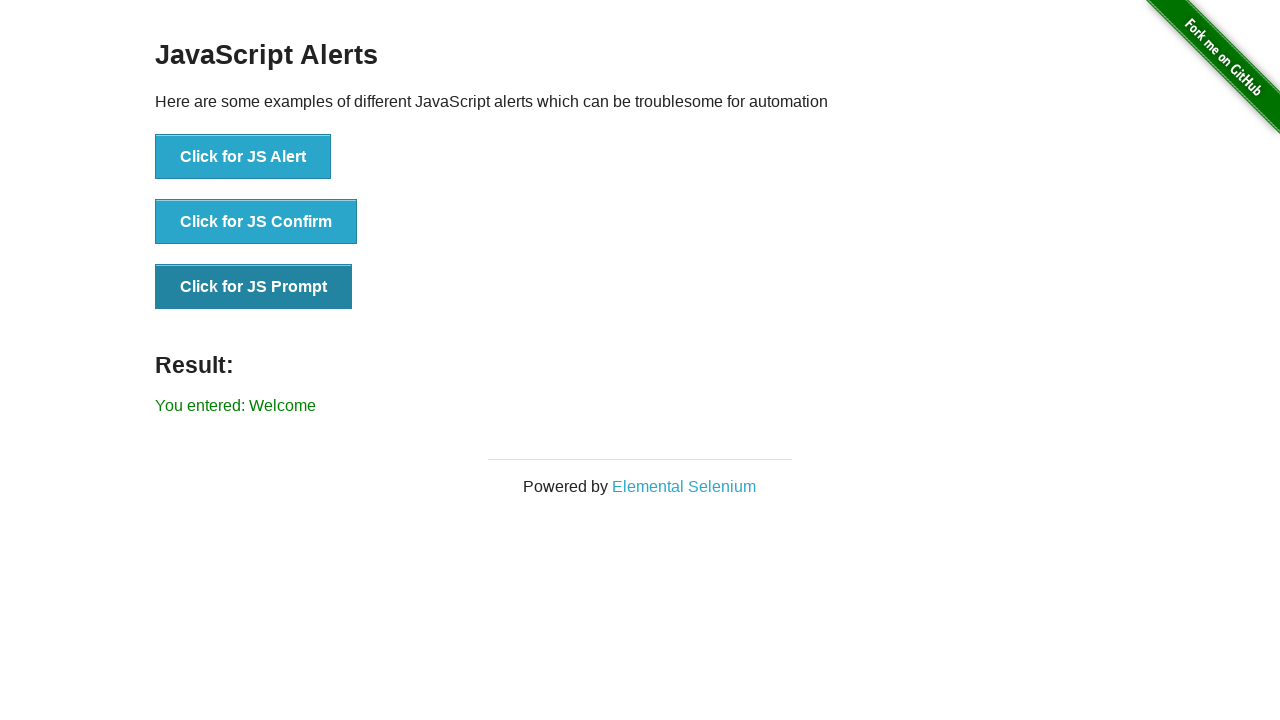

Prompt was accepted and result message displayed
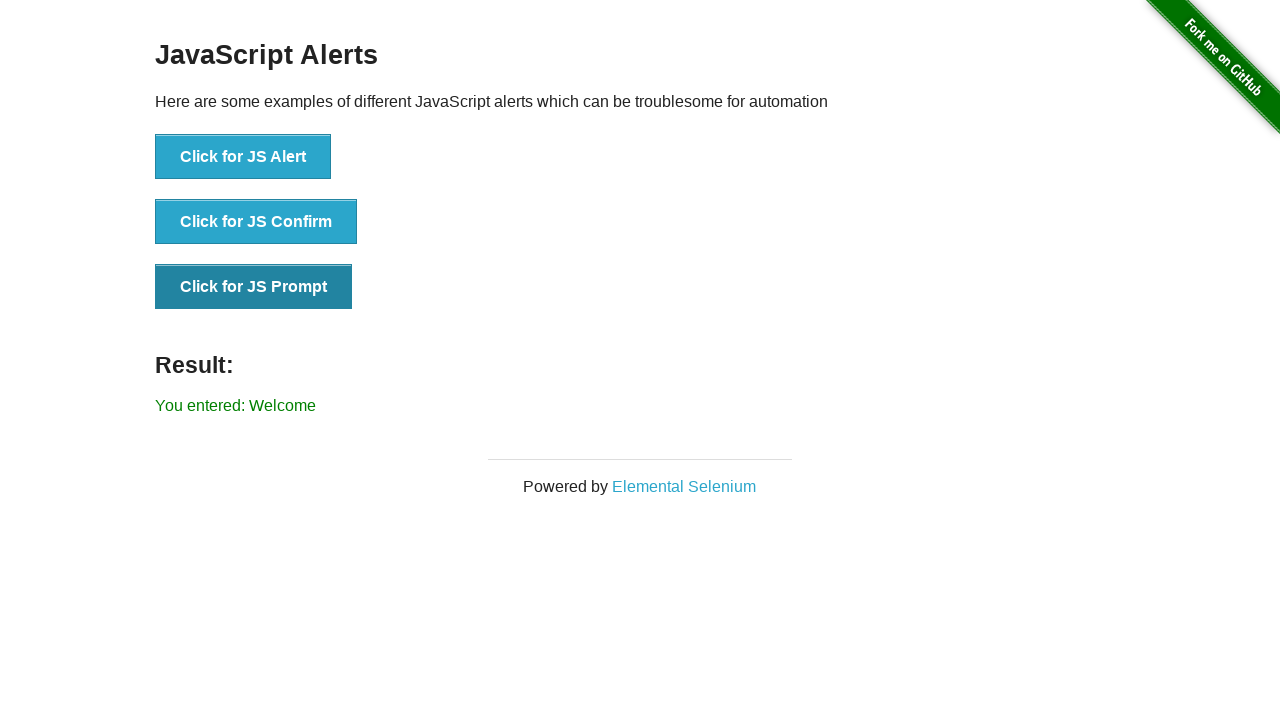

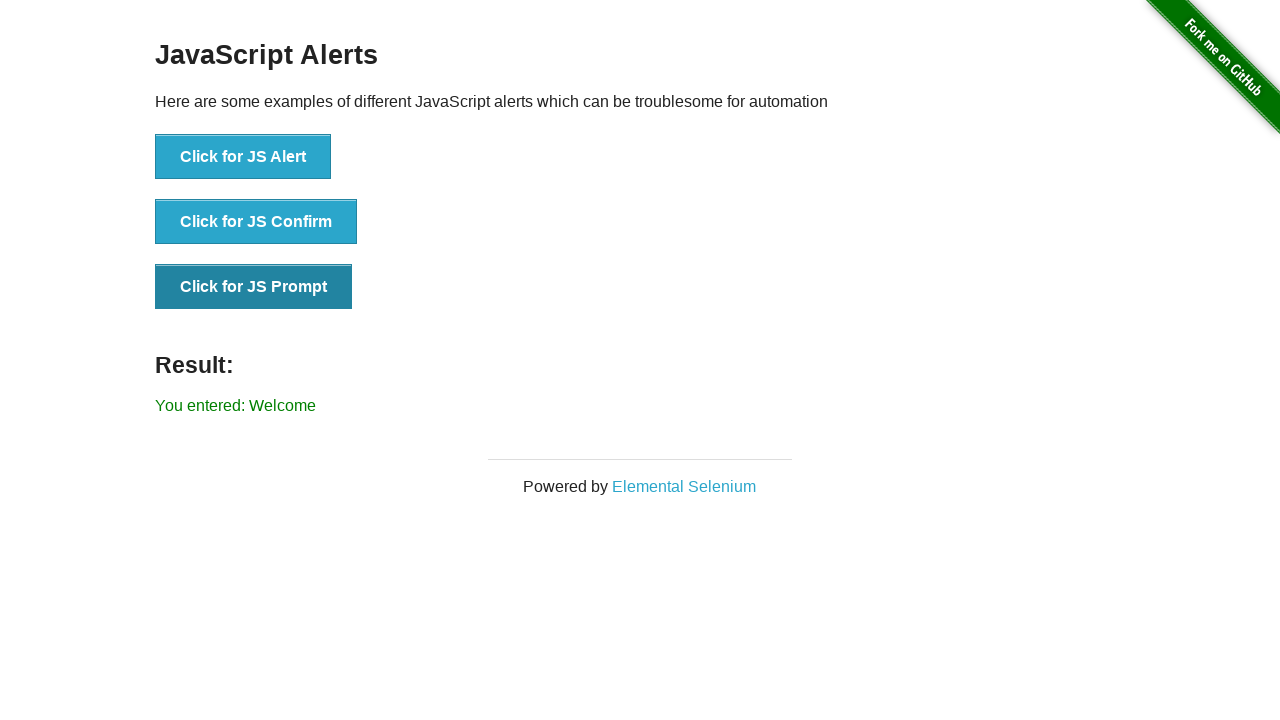